Tests dropdown selection functionality by selecting different states (Illinois, Virginia, California) using different selection methods (by text, by value, by index), then verifies the final selection is California.

Starting URL: https://practice.cydeo.com/dropdown

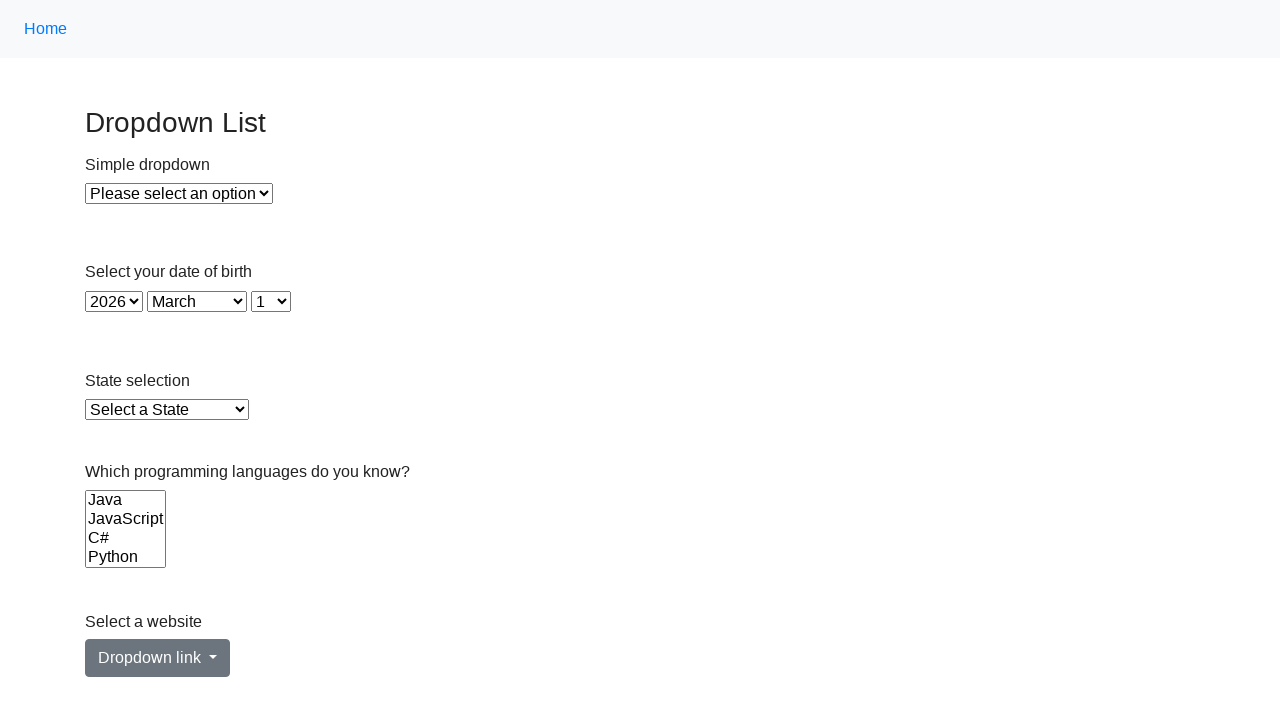

Located the state dropdown element
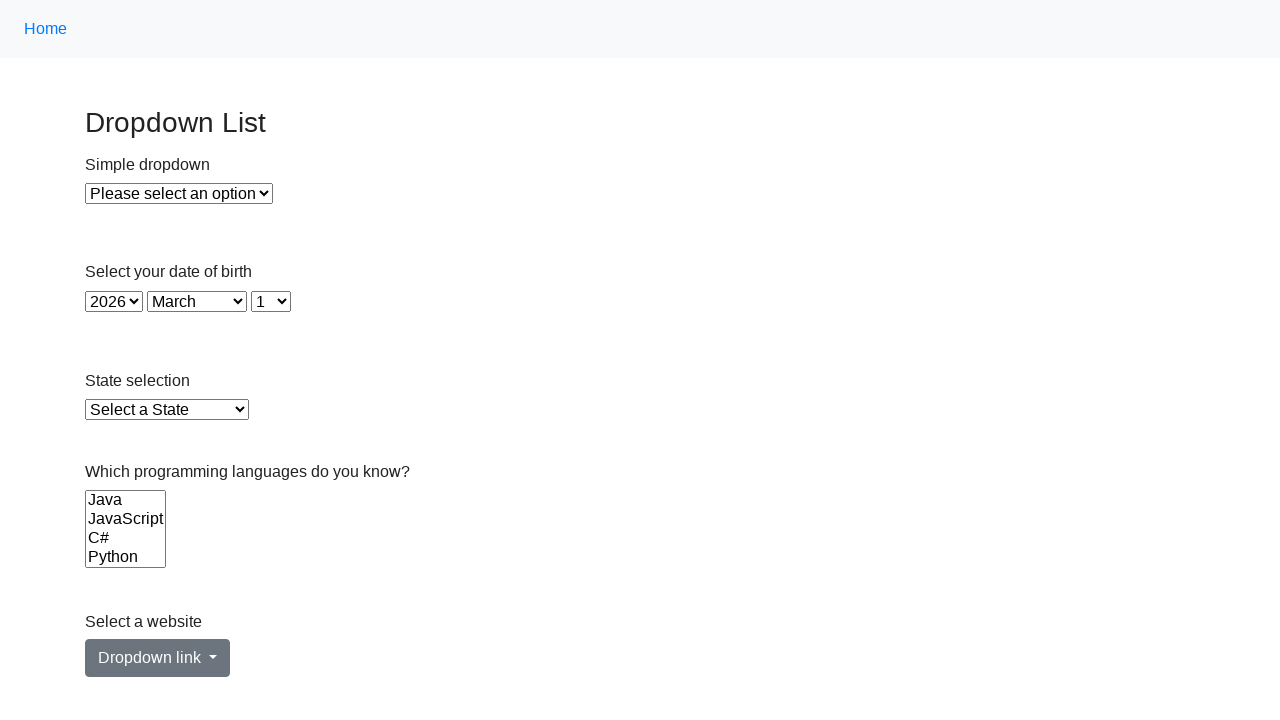

Selected Illinois from dropdown by visible text on select#state
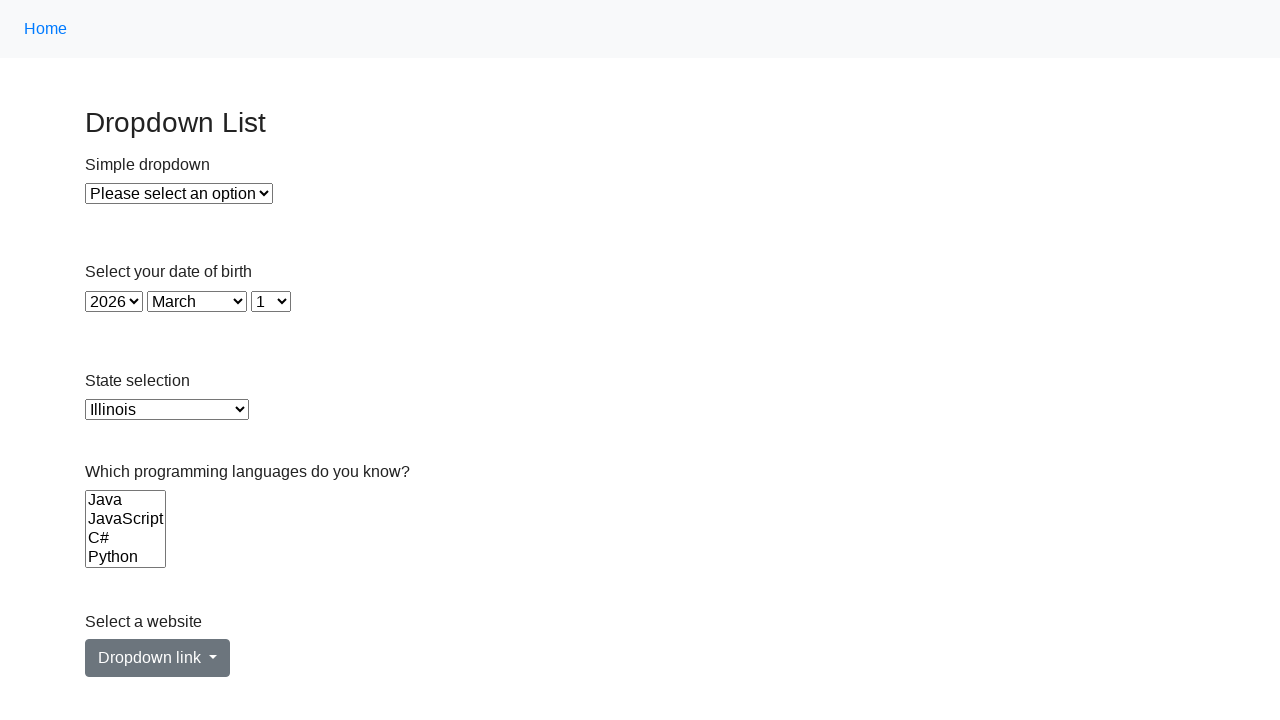

Selected Virginia from dropdown by value (VA) on select#state
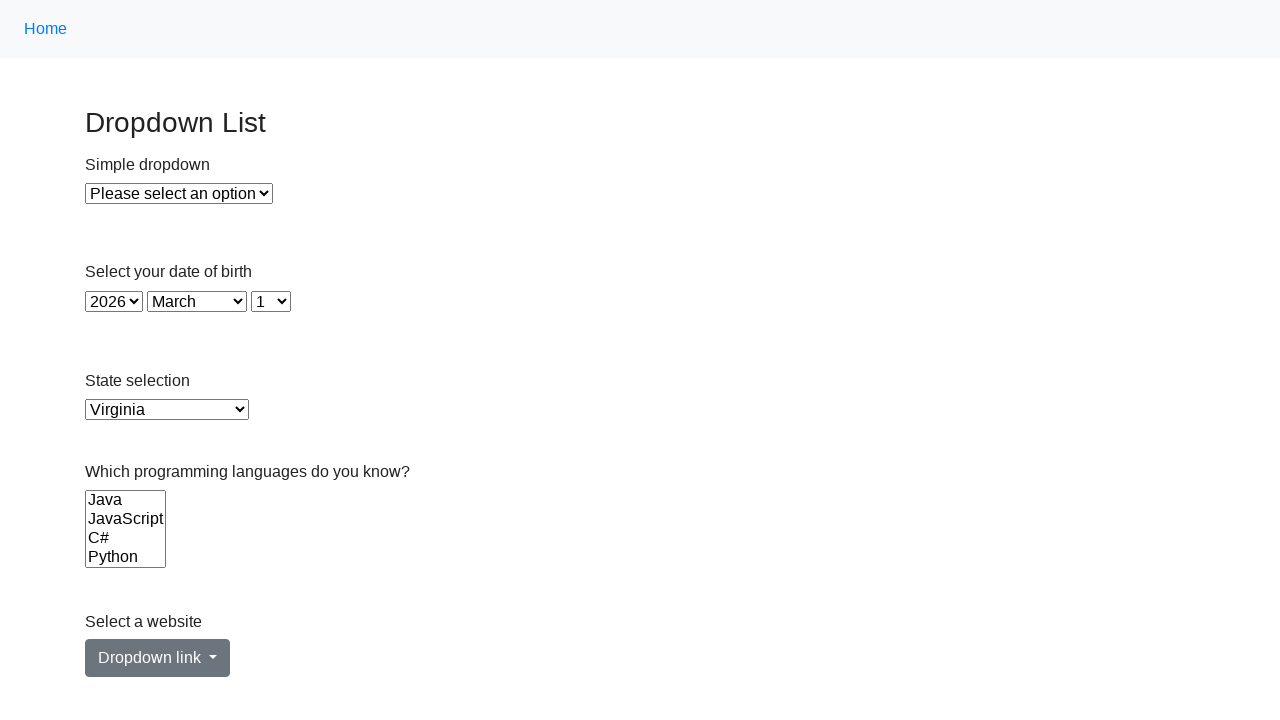

Selected California from dropdown by index (5) on select#state
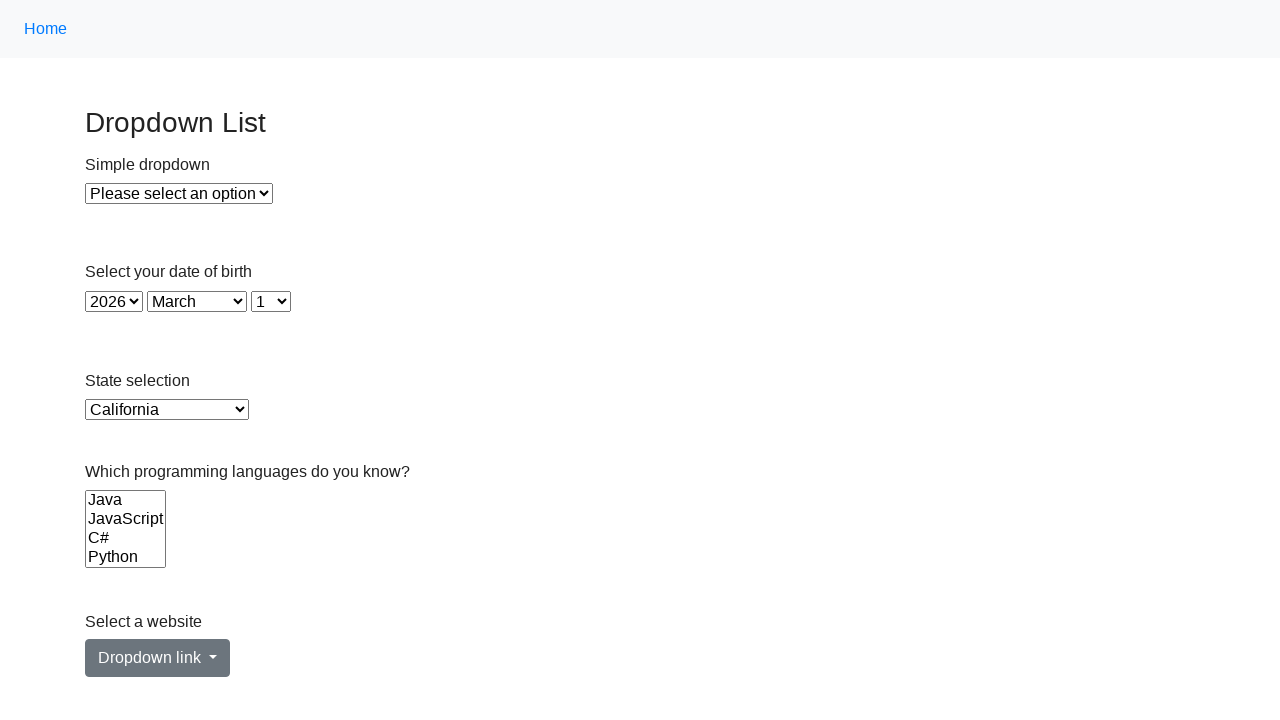

Located the currently selected option element
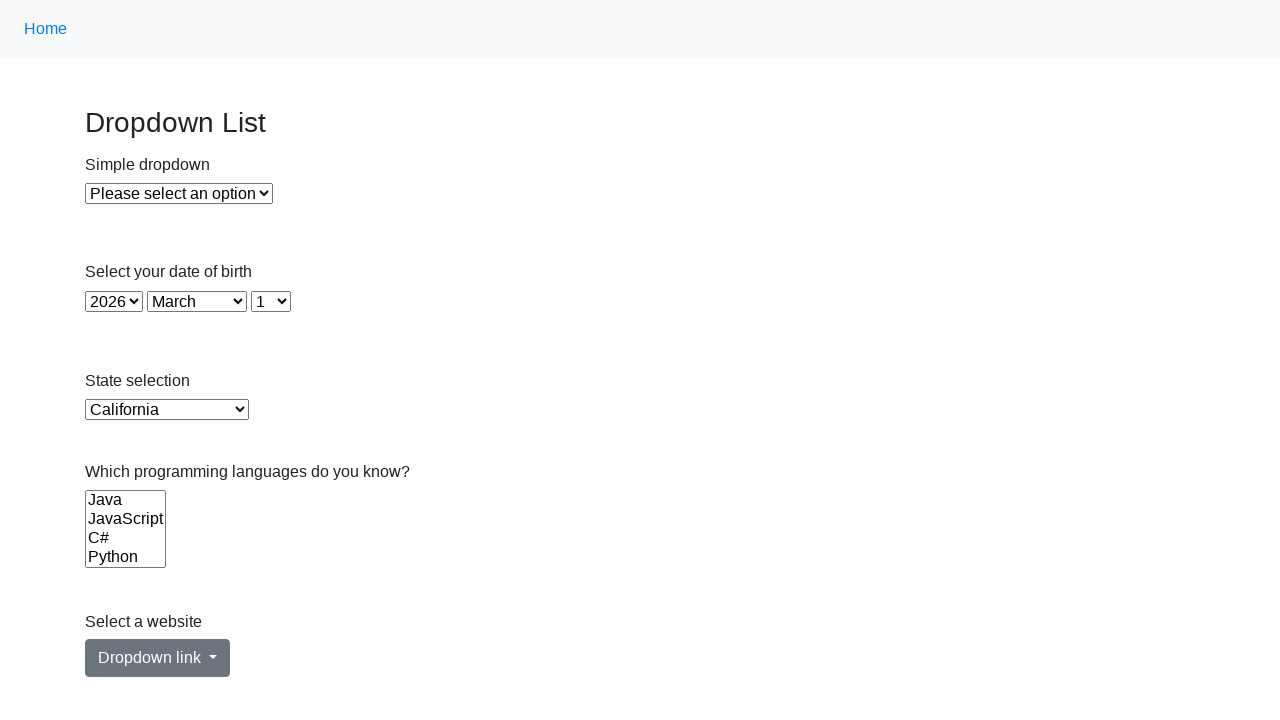

Verified that California is the final selected option
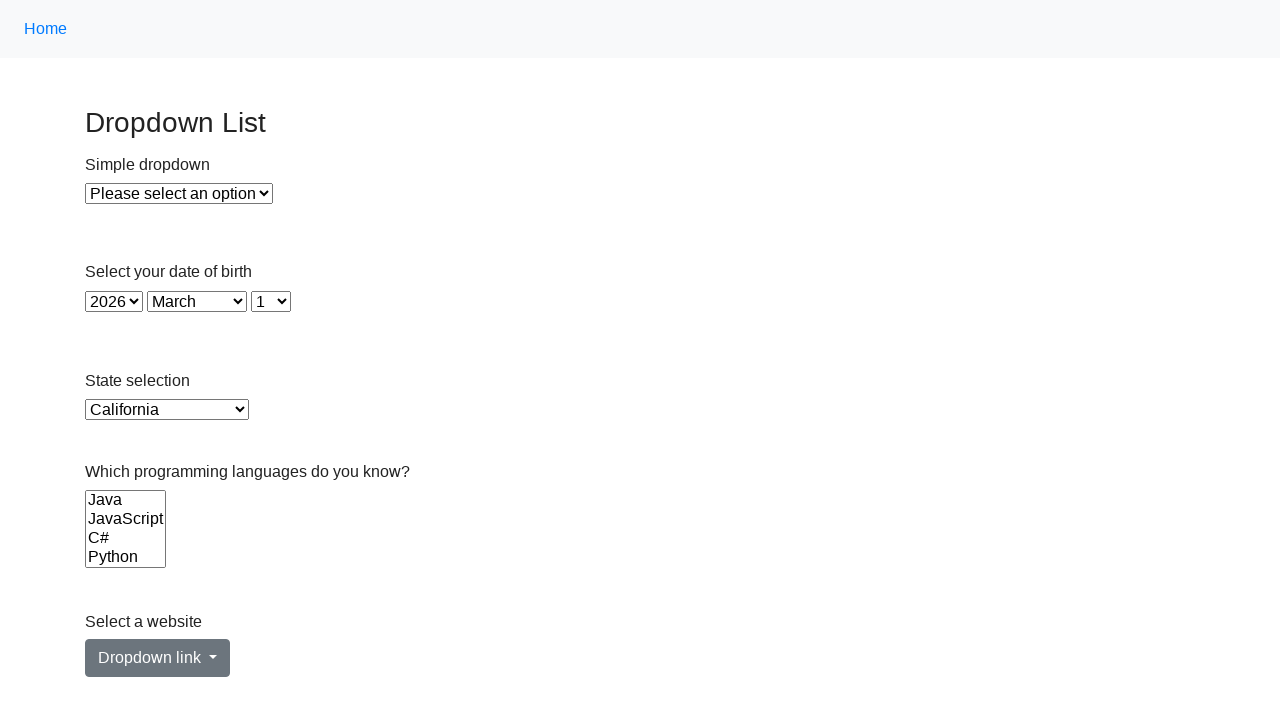

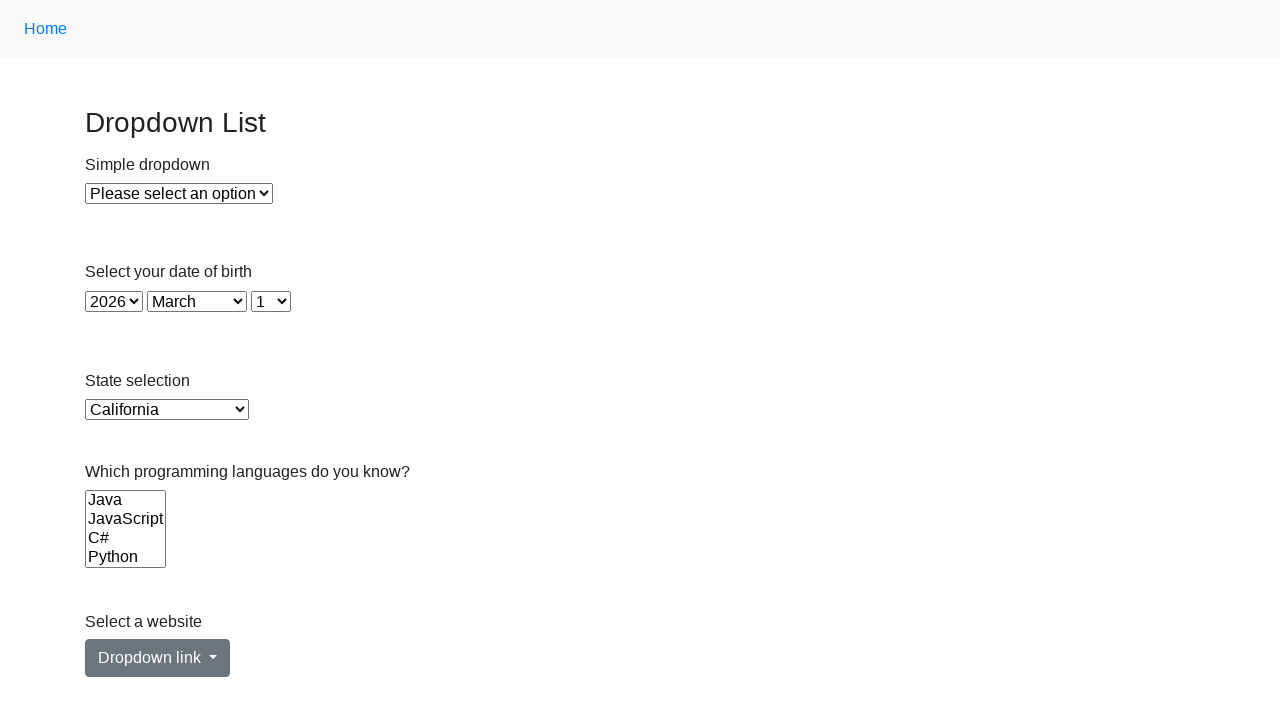